Tests dynamic loading functionality where an element is rendered after clicking the Start button. Clicks the start button, waits for the loading to complete, and verifies the finish text is displayed.

Starting URL: http://the-internet.herokuapp.com/dynamic_loading/2

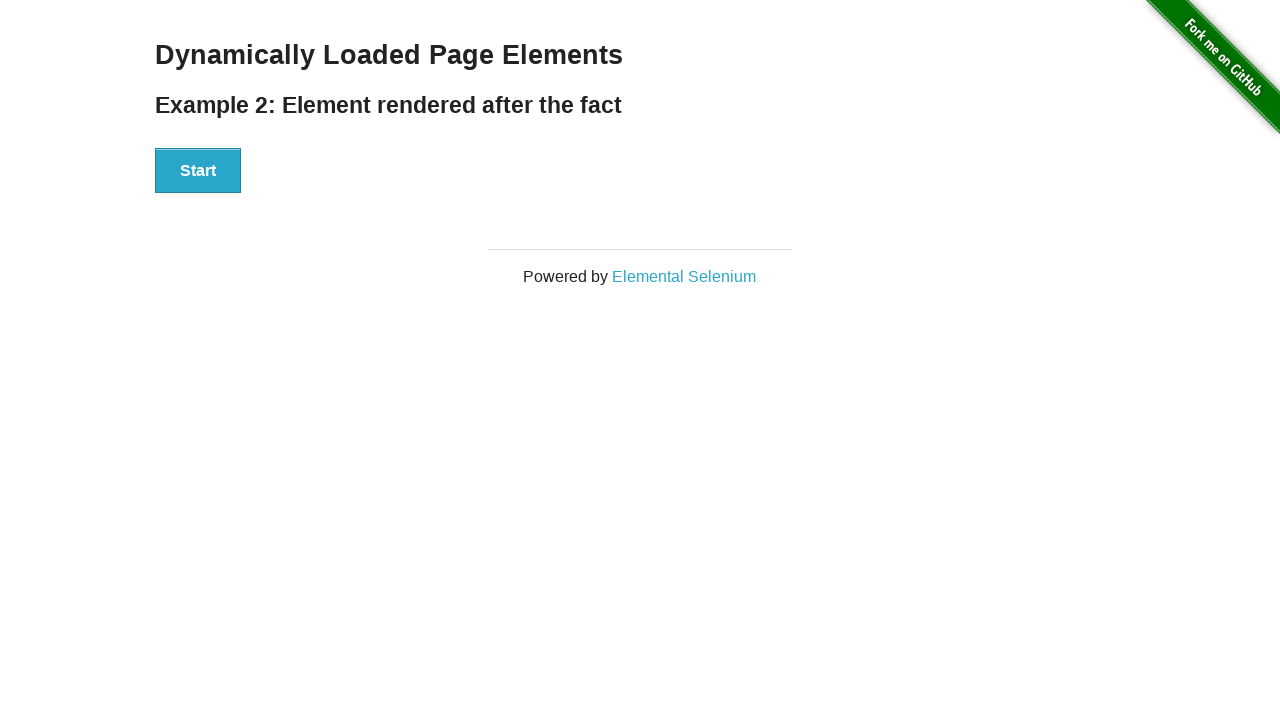

Clicked the Start button to initiate dynamic loading at (198, 171) on #start button
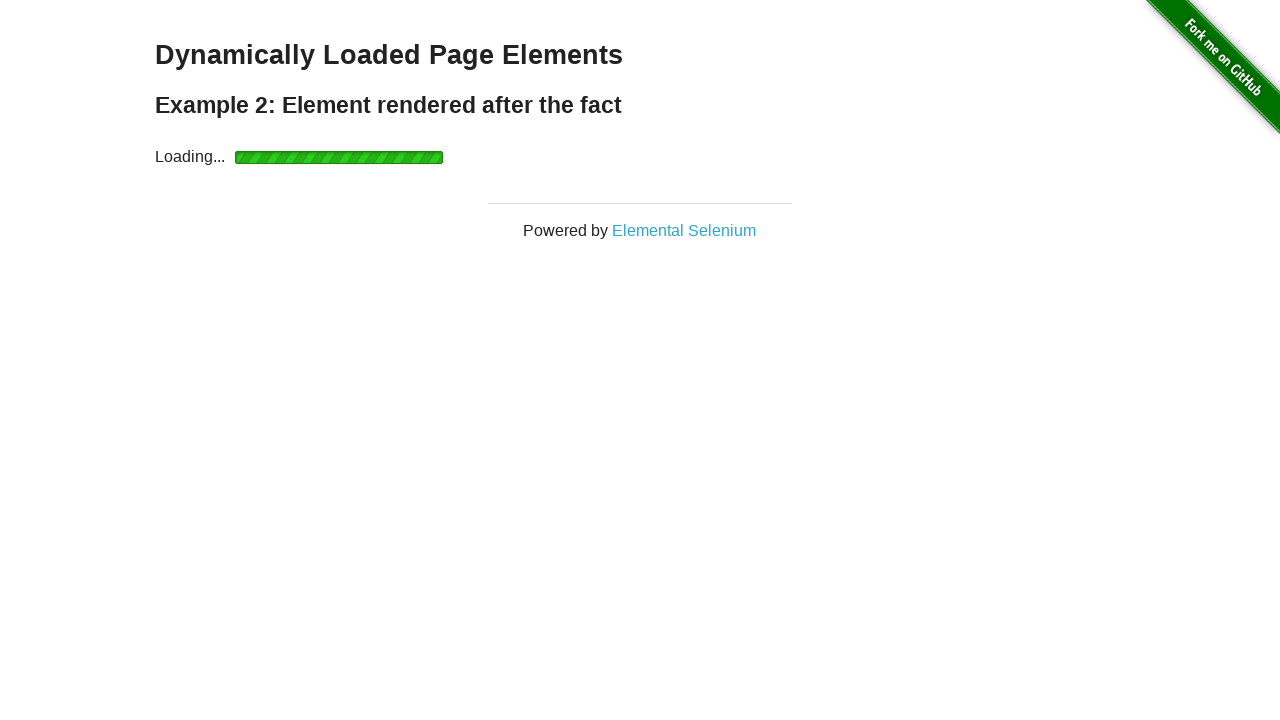

Waited for finish element to become visible after loading completed
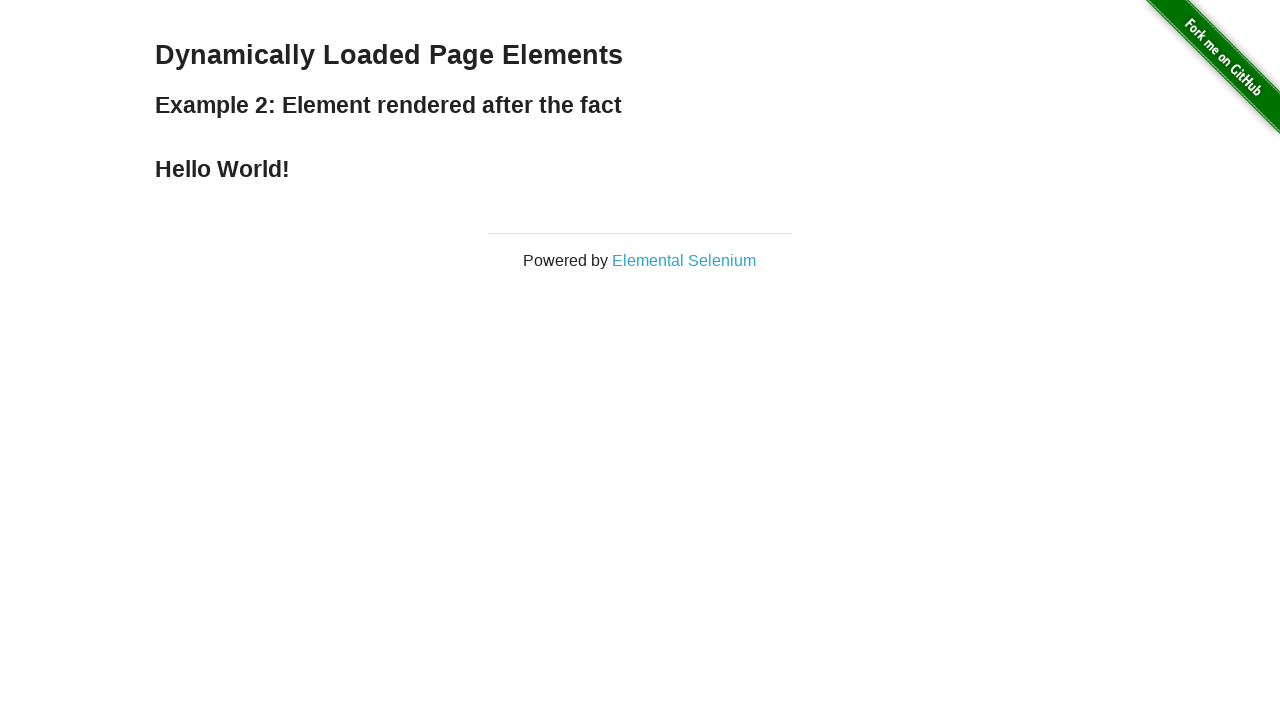

Verified that finish element is displayed
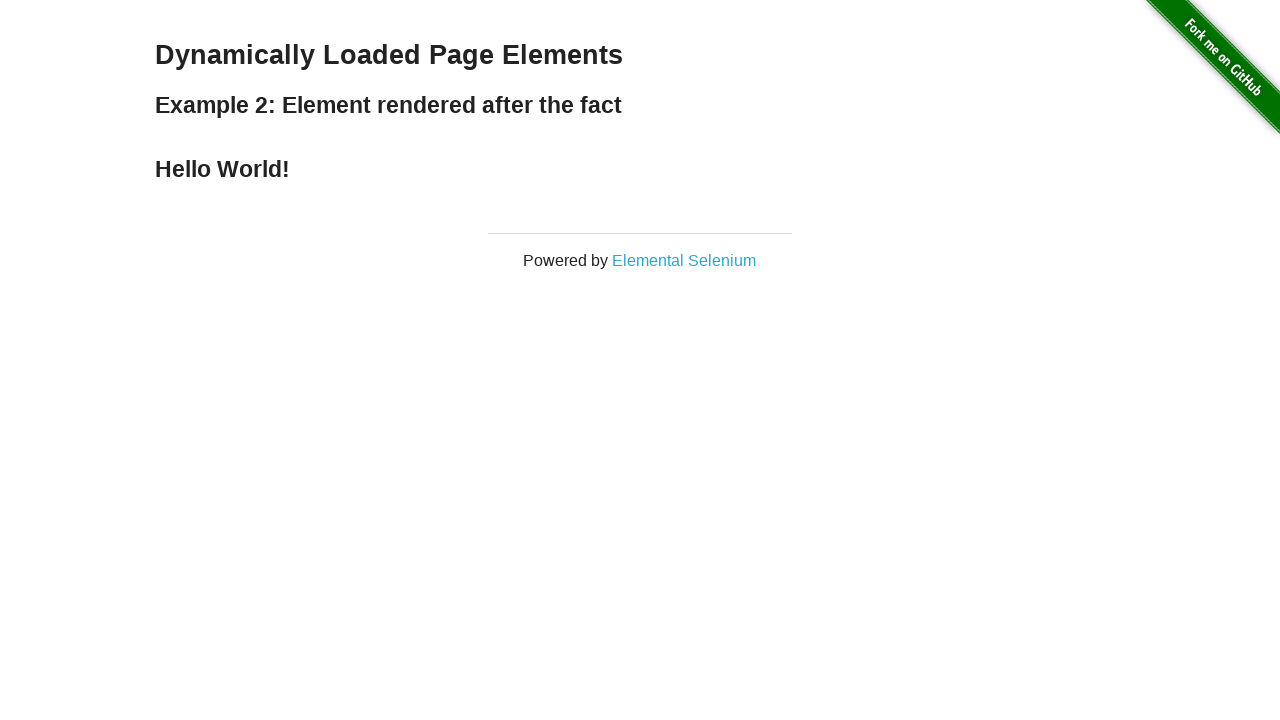

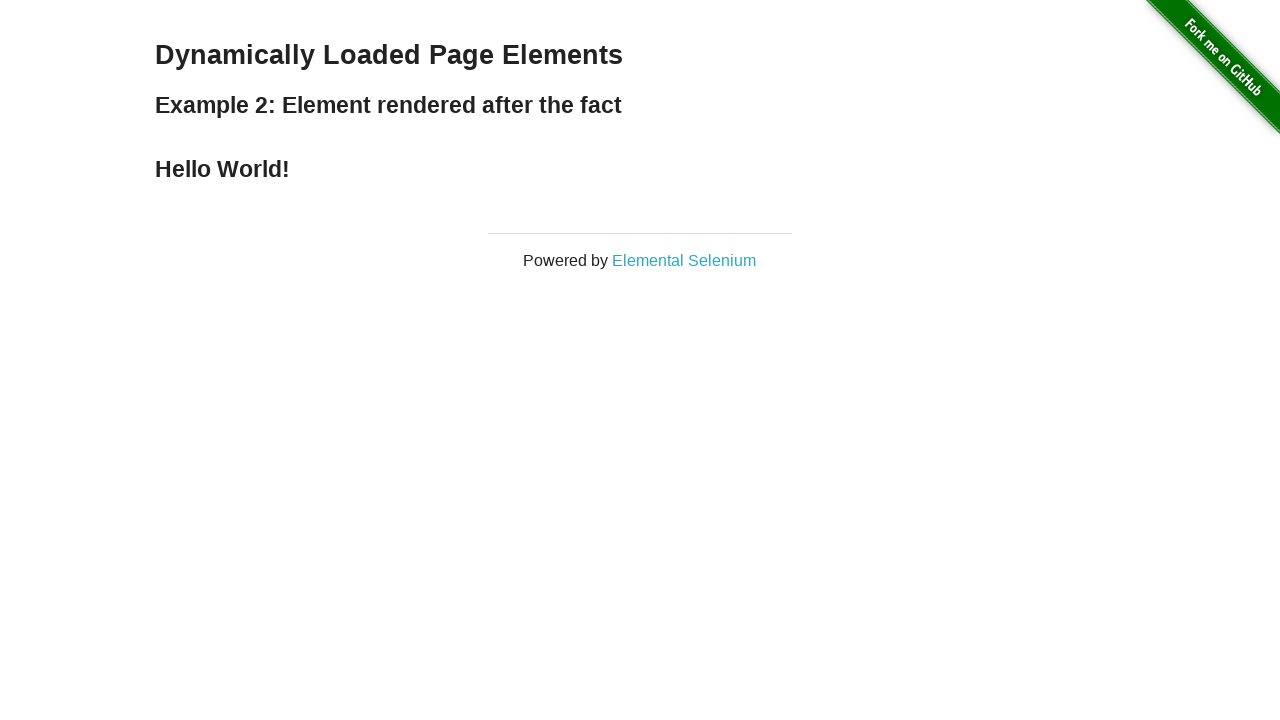